Tests drag-and-drop functionality by dragging an element to a drop target, then navigates to YouTube and uses browser back/forward navigation.

Starting URL: https://crossbrowsertesting.github.io/drag-and-drop.html

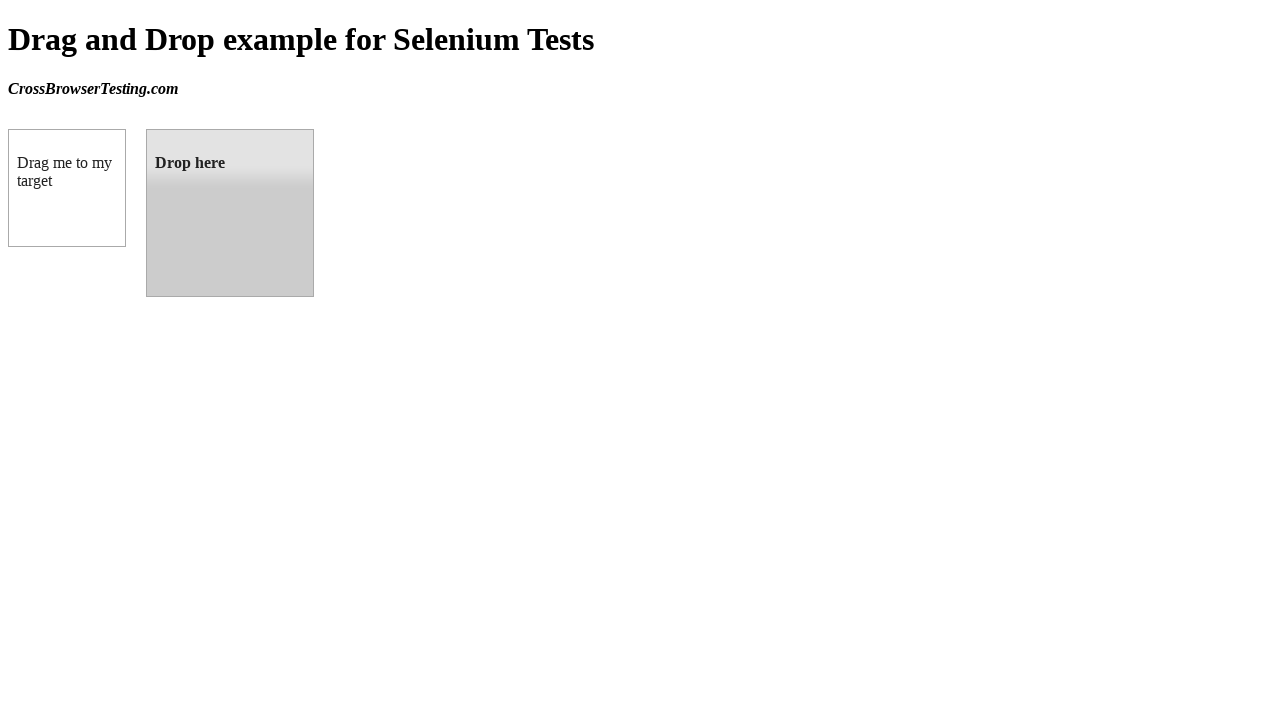

Draggable element loaded on drag-and-drop page
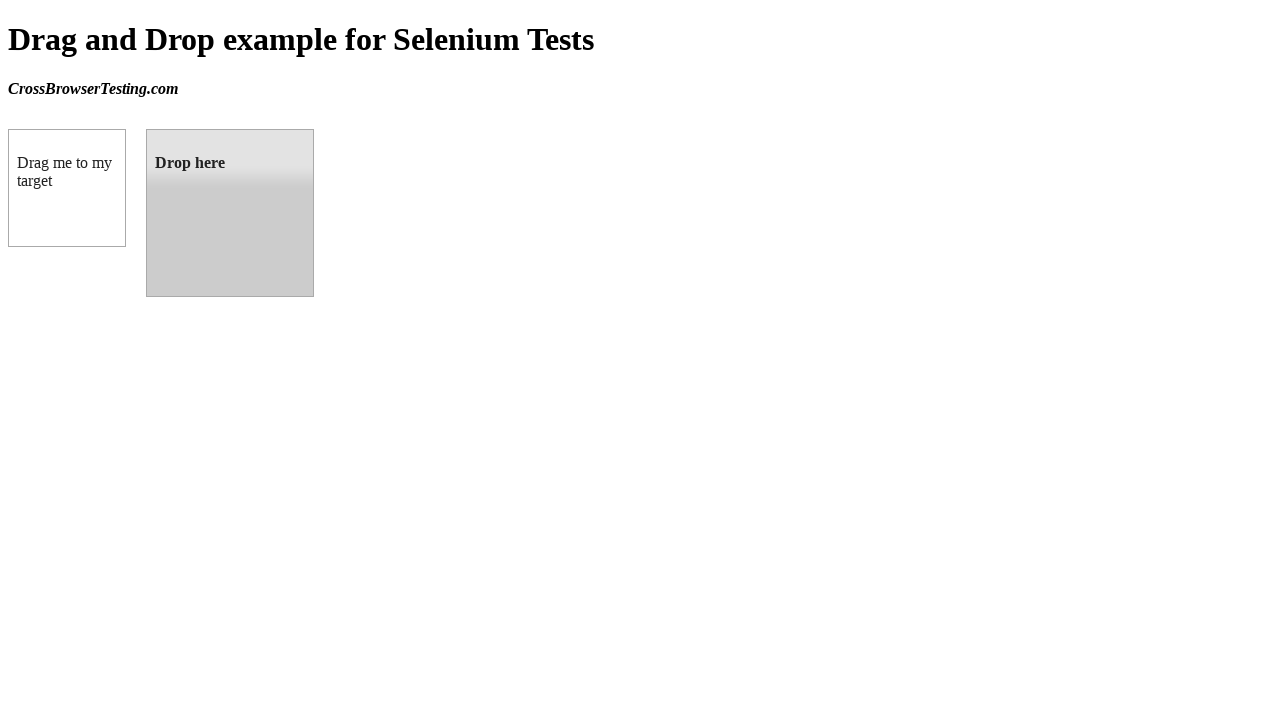

Located draggable and droppable elements
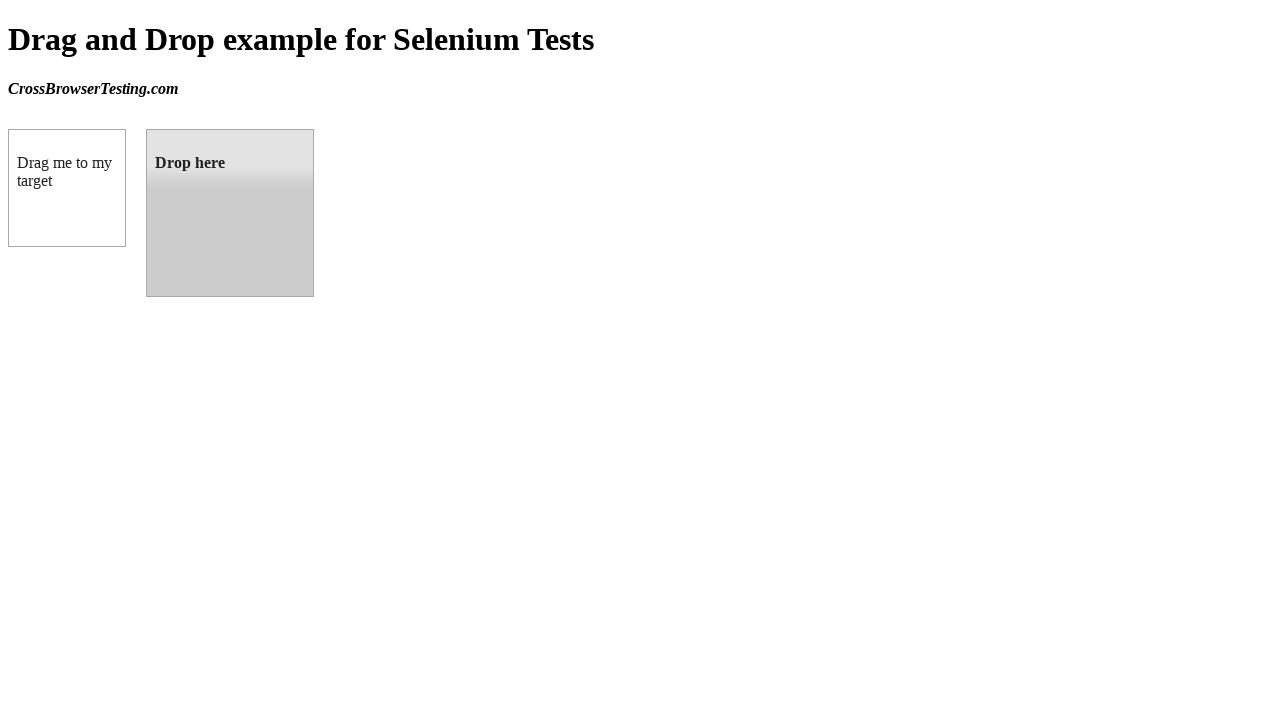

Dragged element to drop target at (230, 213)
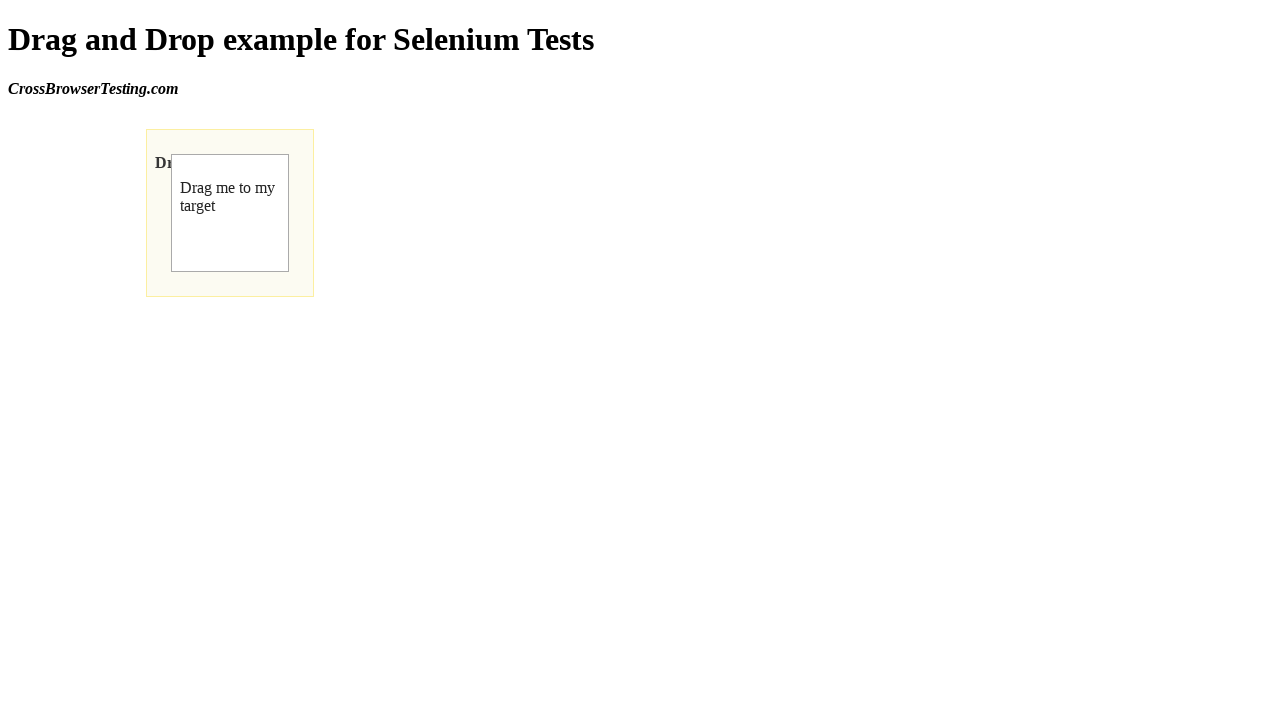

Navigated to YouTube
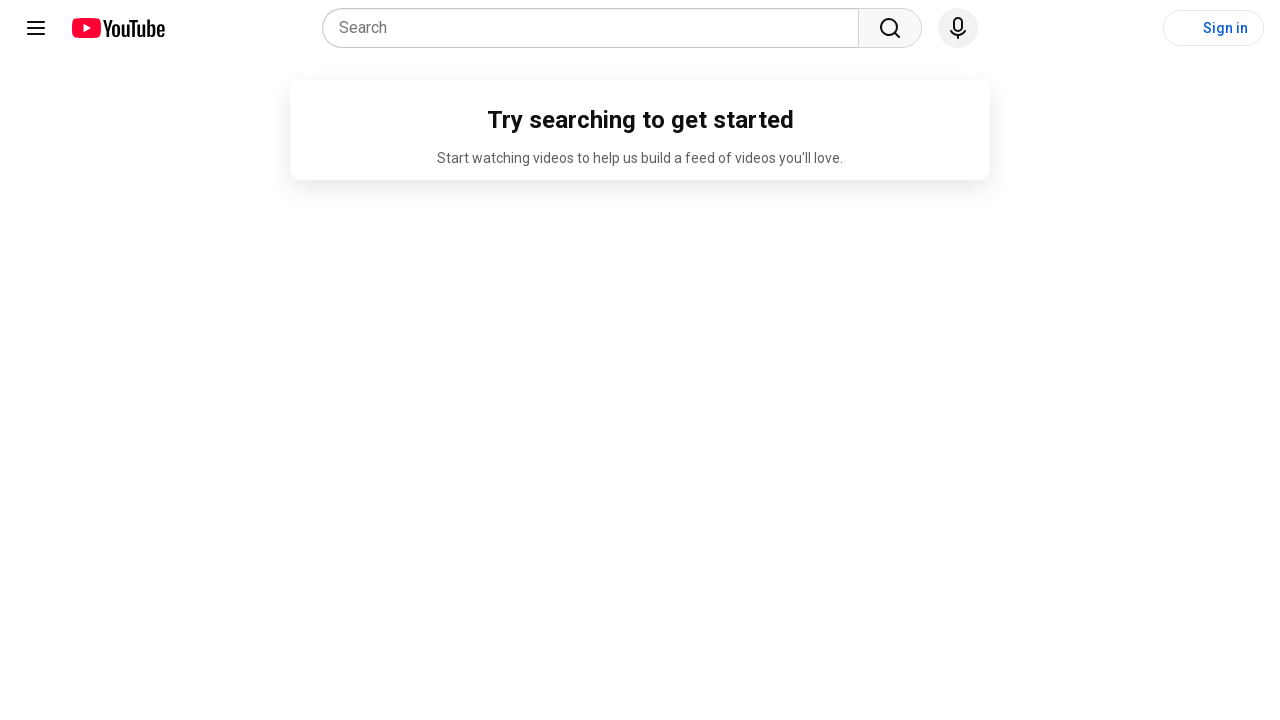

YouTube page loaded (domcontentloaded)
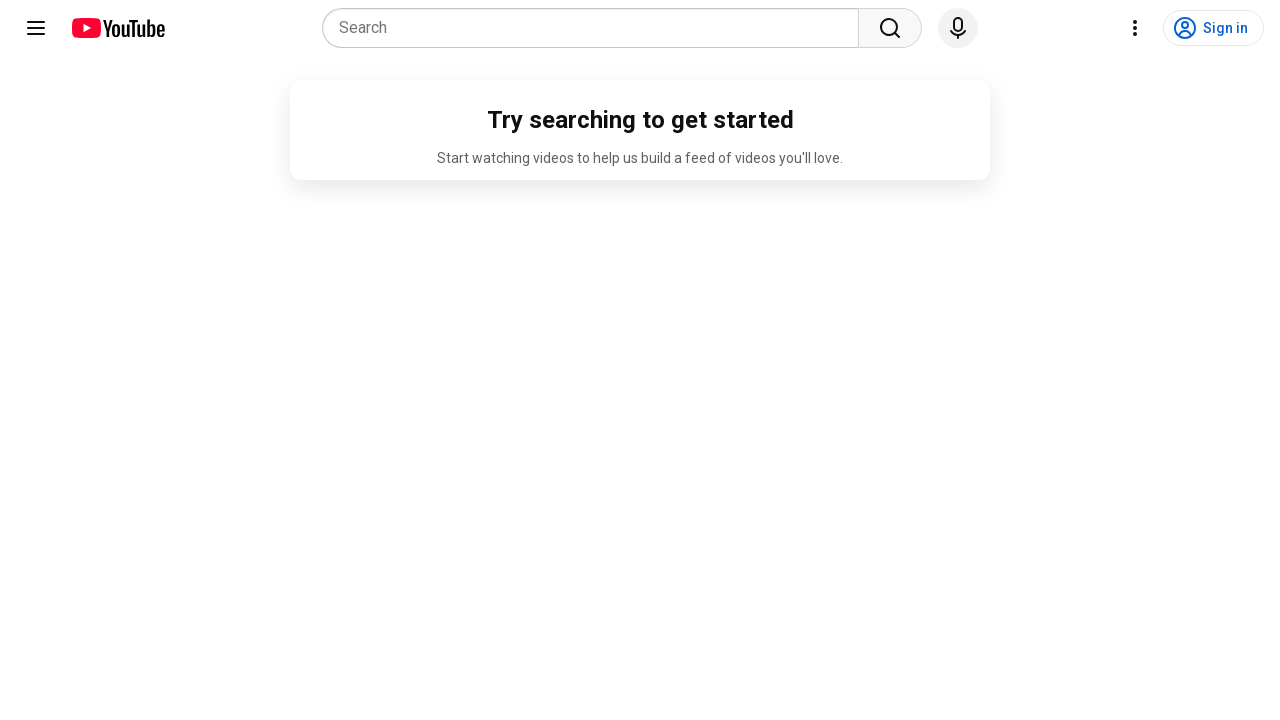

Navigated back to drag-and-drop page
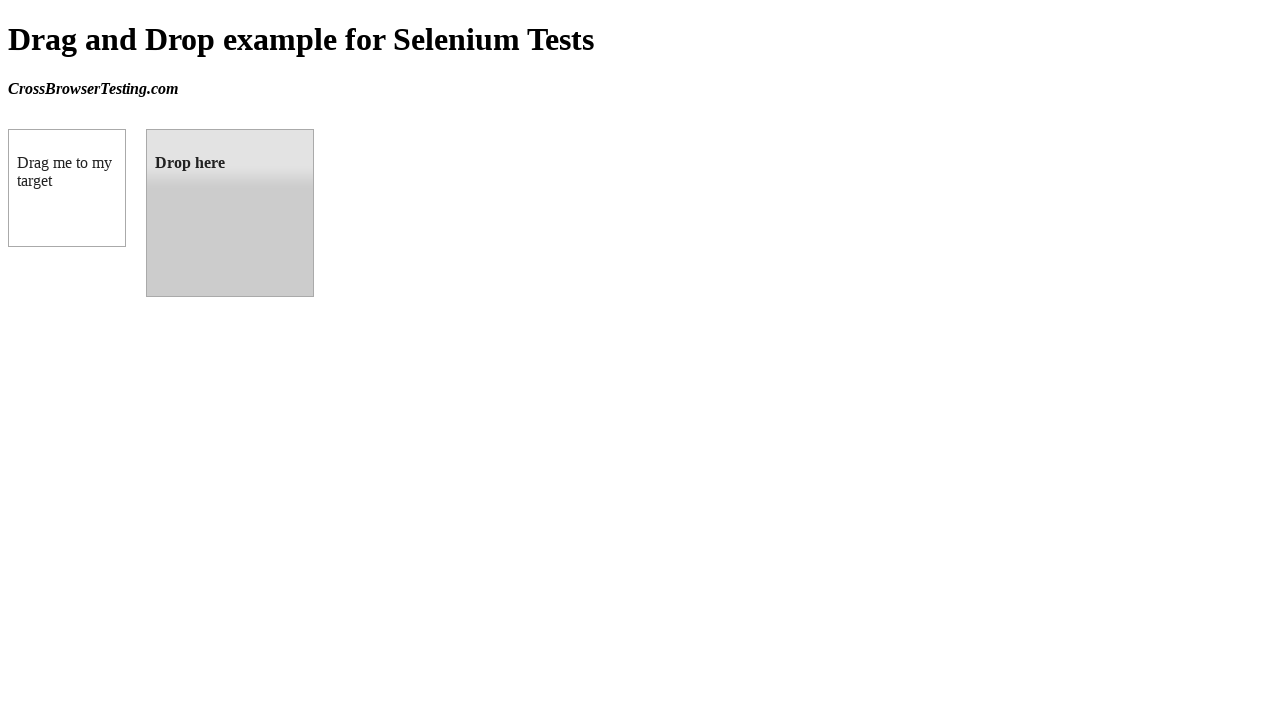

Drag-and-drop page loaded (domcontentloaded)
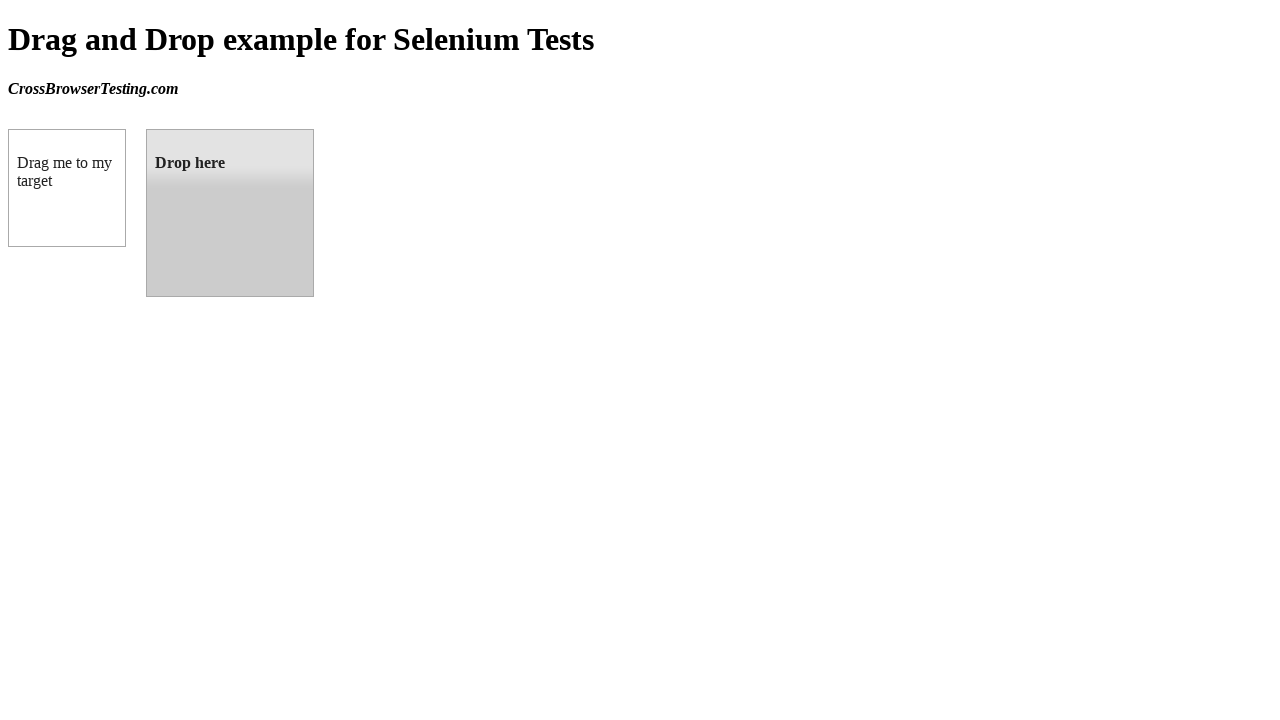

Navigated forward to YouTube
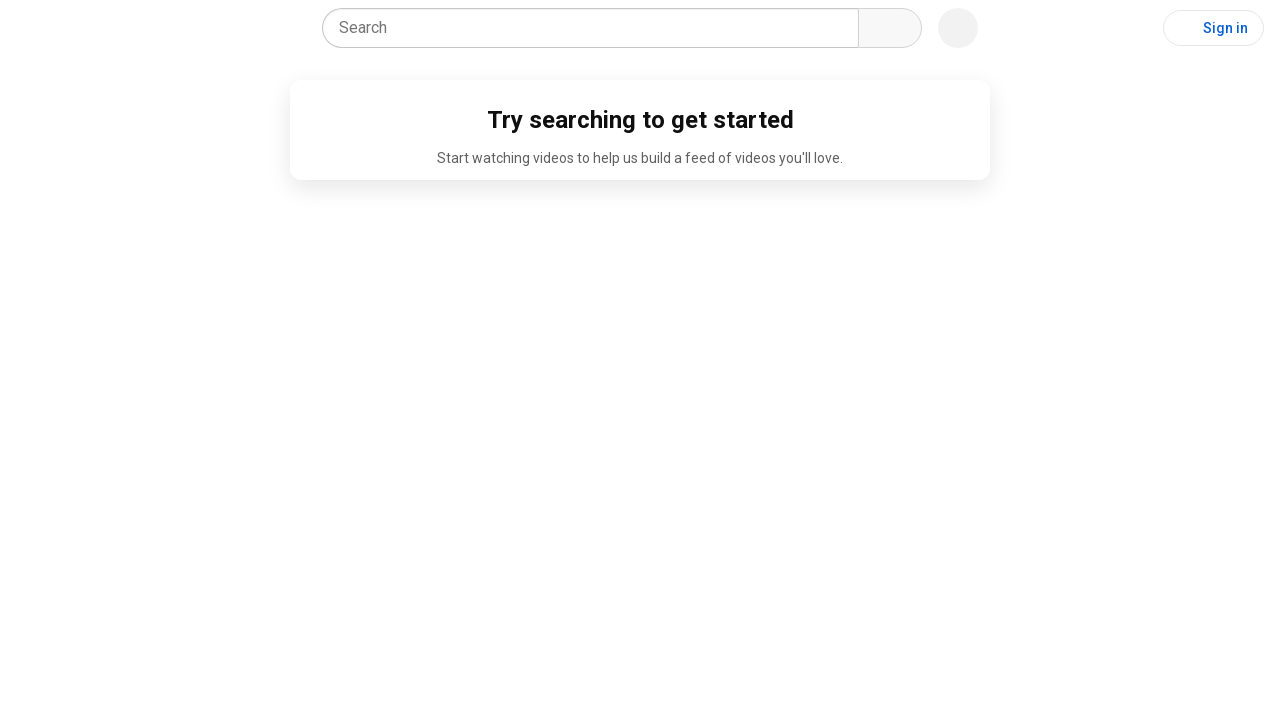

YouTube page loaded again (domcontentloaded)
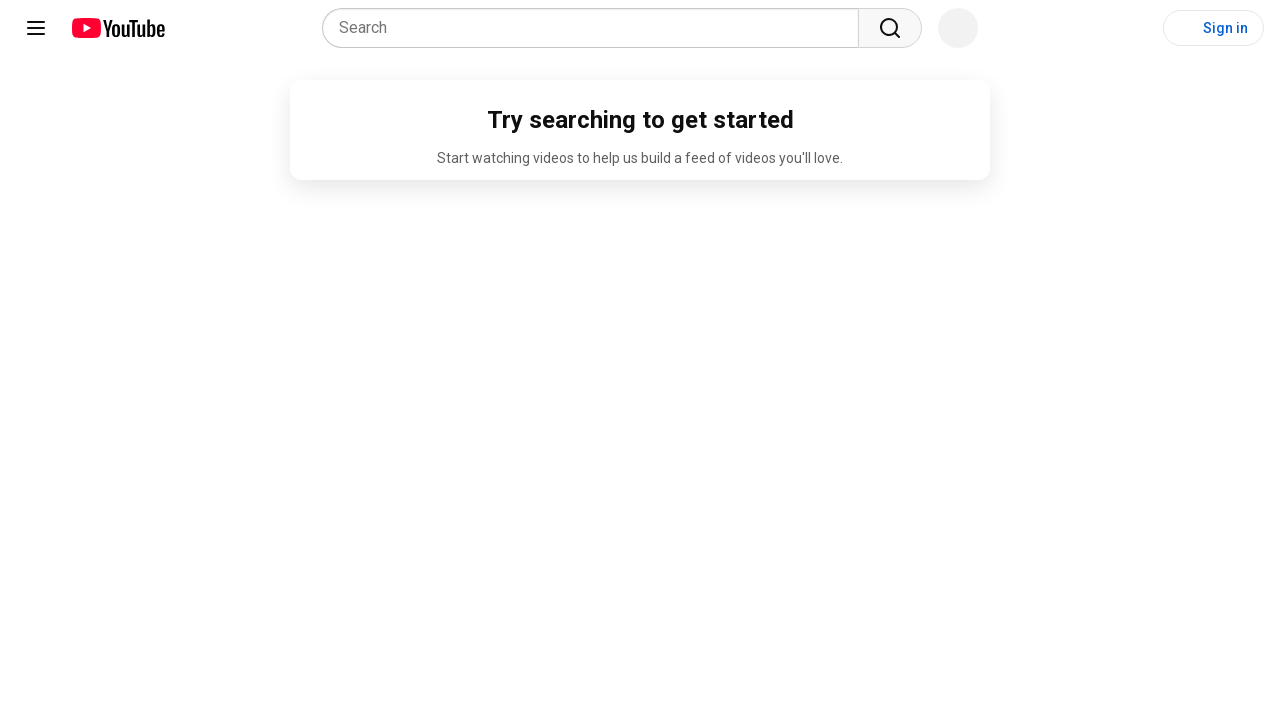

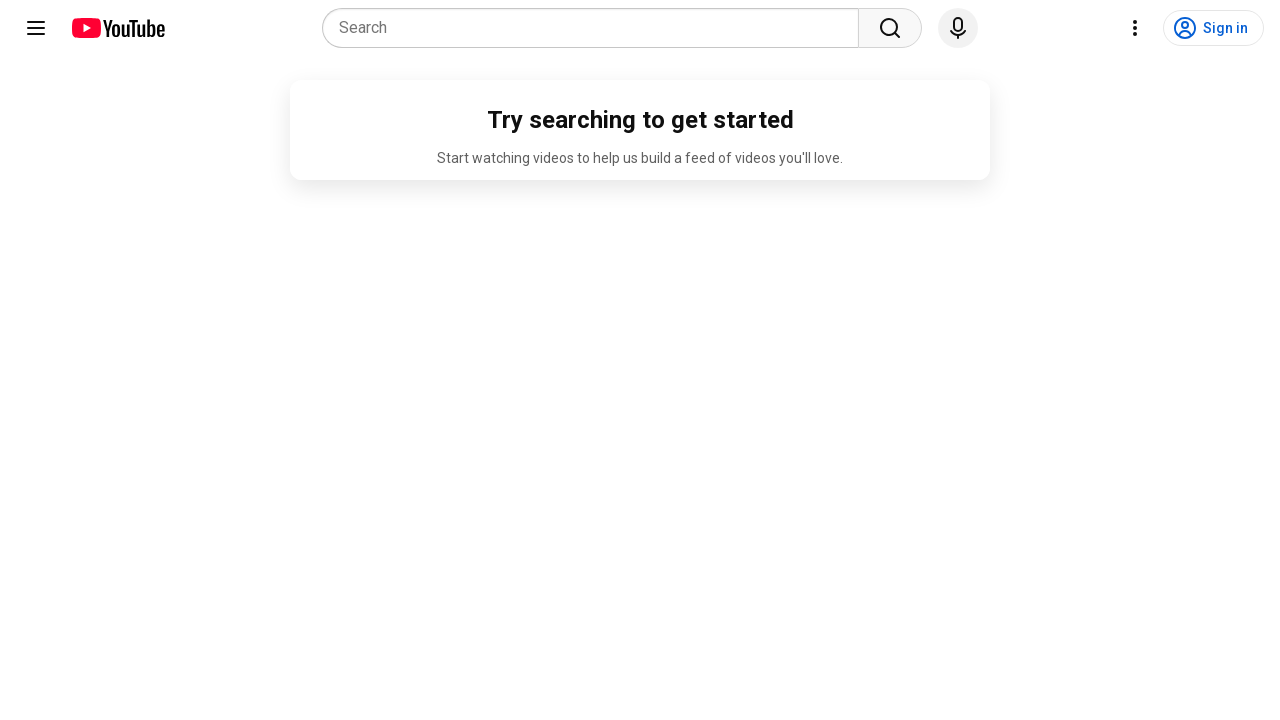